Navigates to eschome.net, selects an option from a dropdown, checks a checkbox, and submits to view the Eurovision contests table.

Starting URL: https://eschome.net/

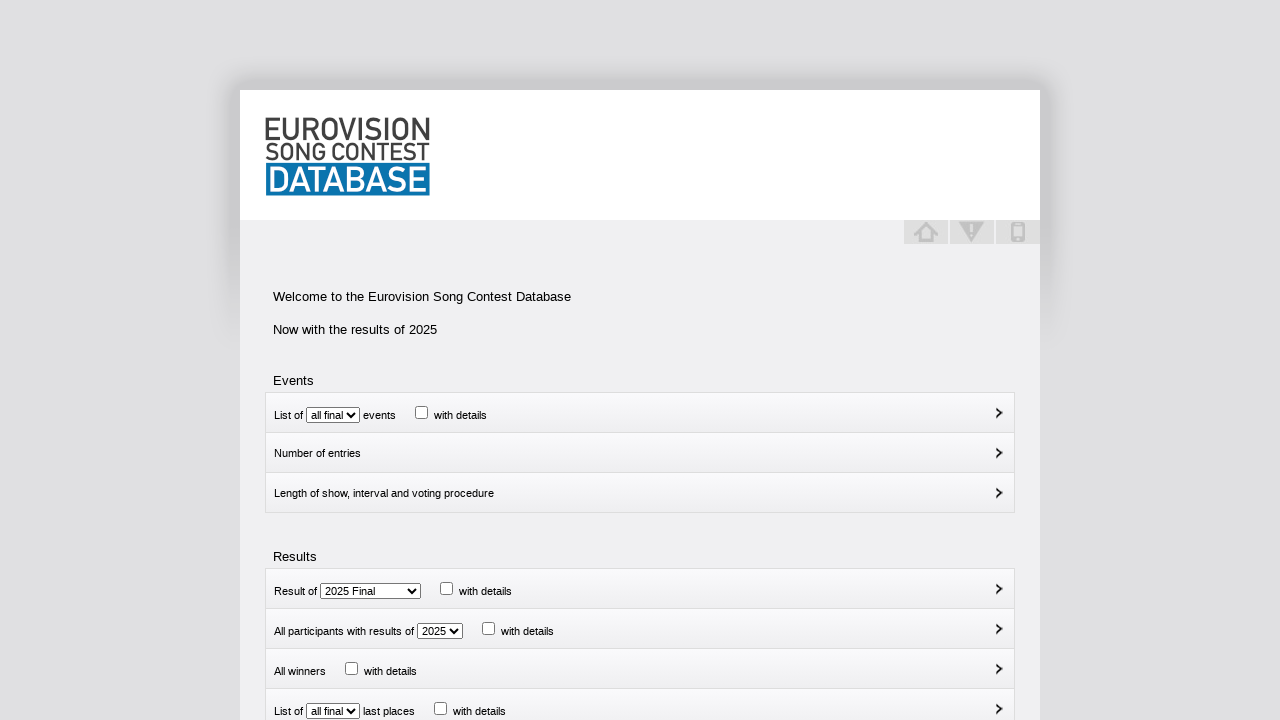

Navigated to https://eschome.net/
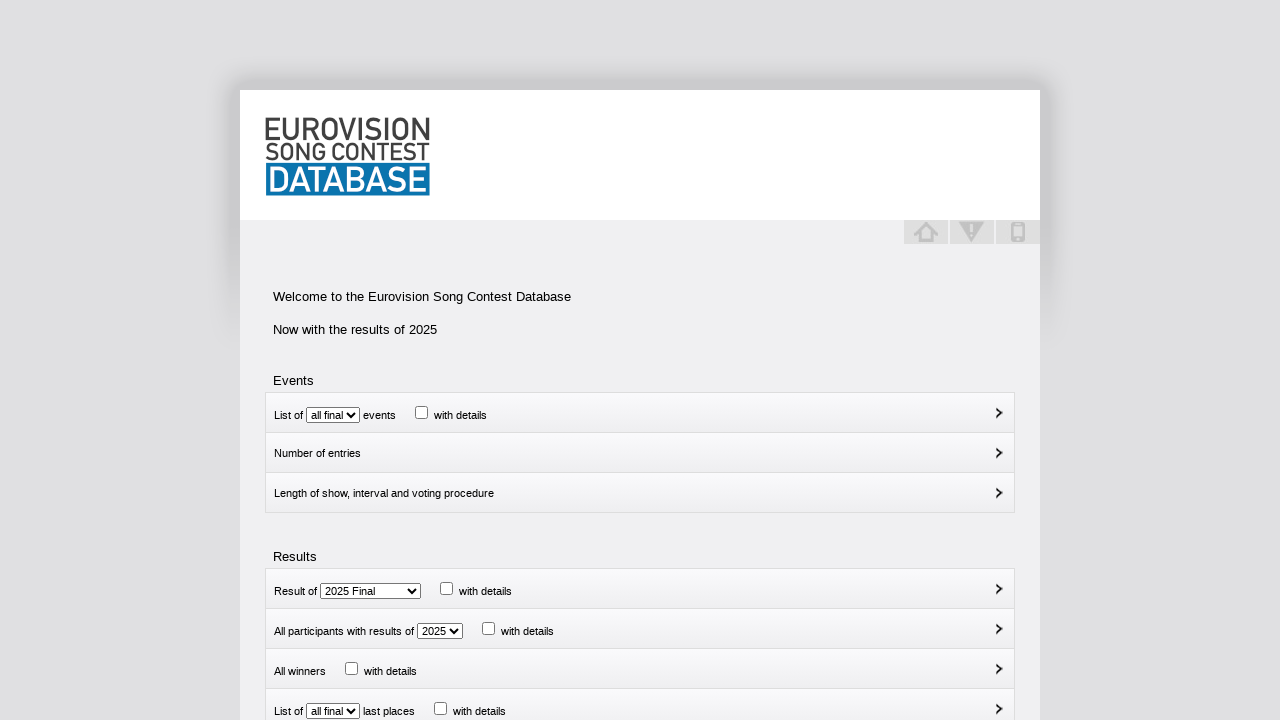

Submit form loaded
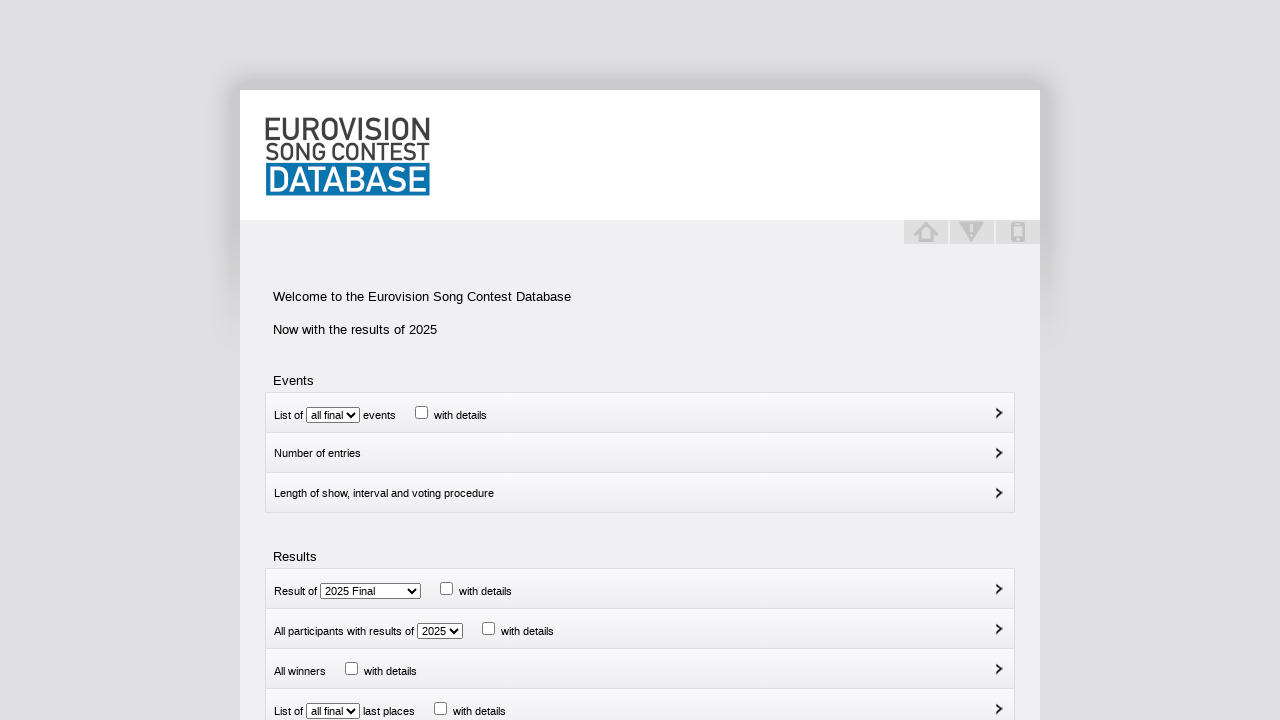

Located dropdown element
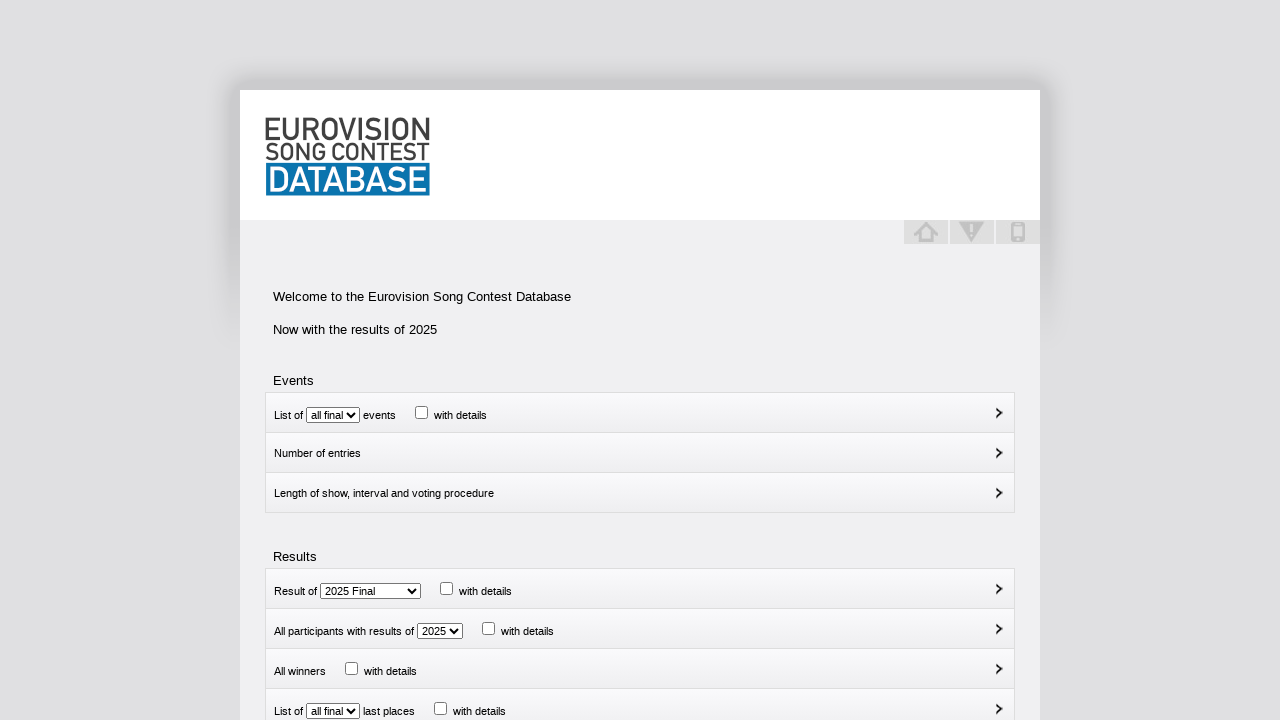

Selected option '0' from dropdown
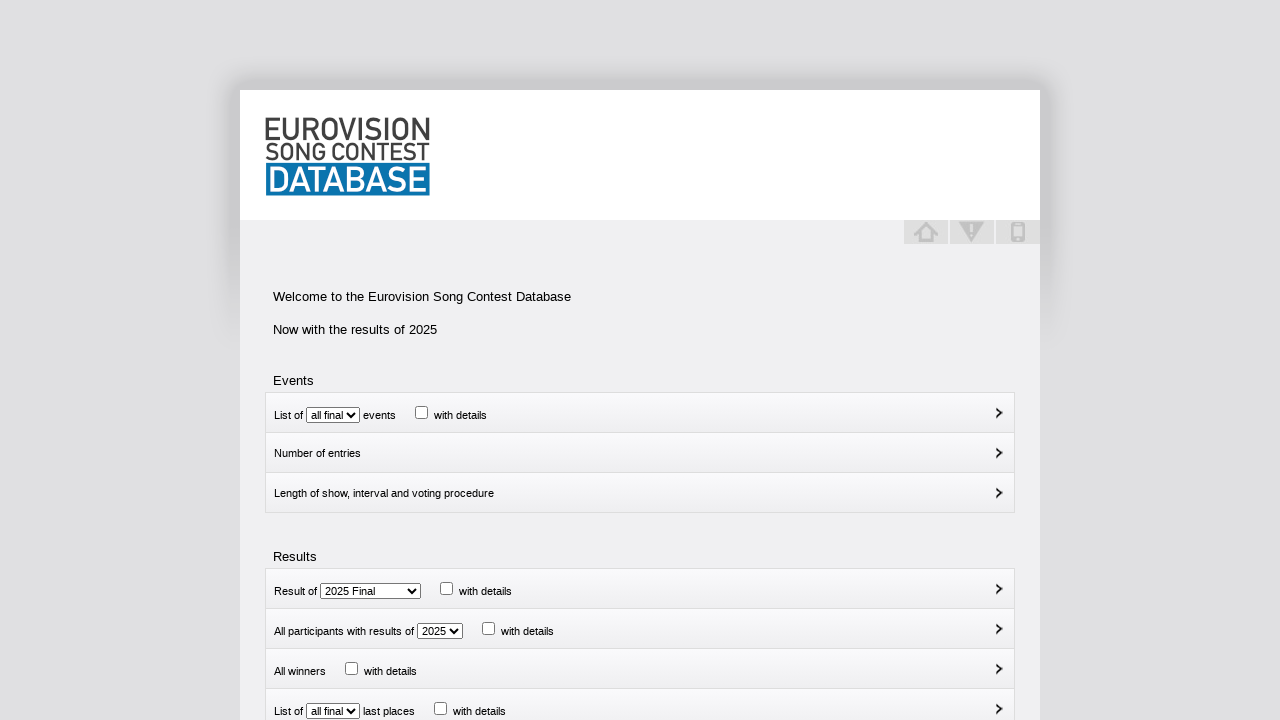

Located checkbox element
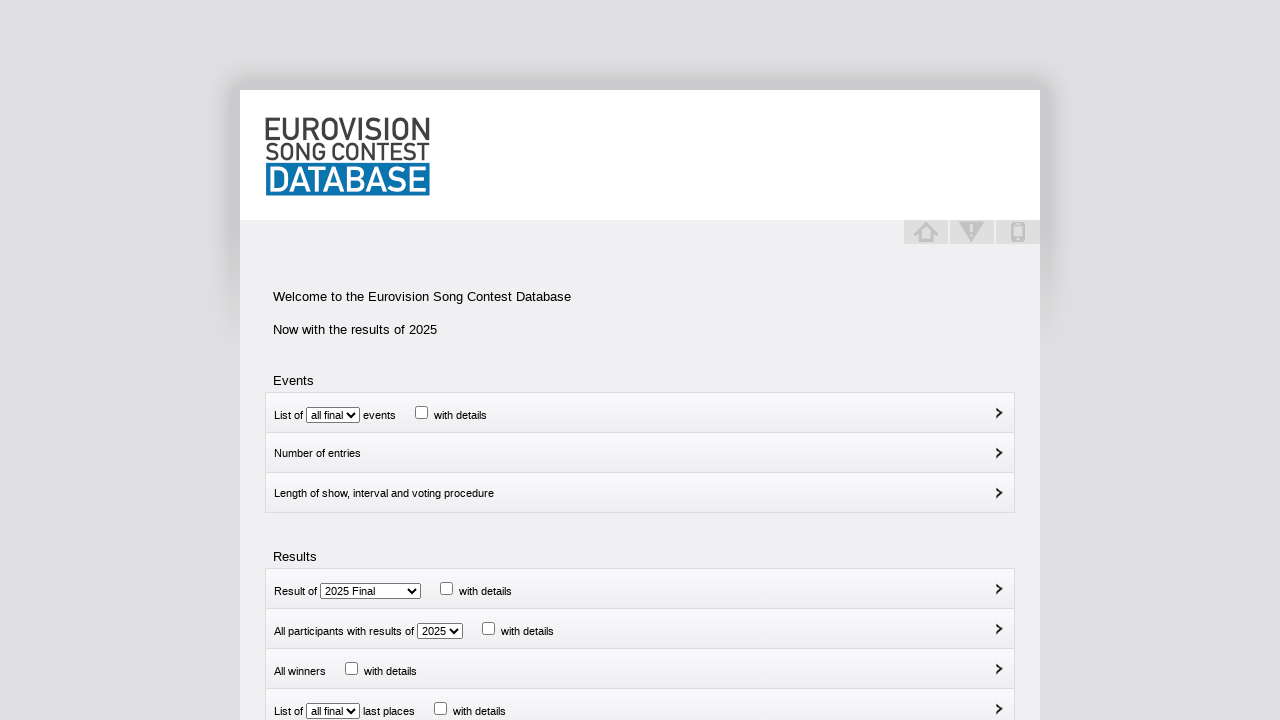

Checked the checkbox
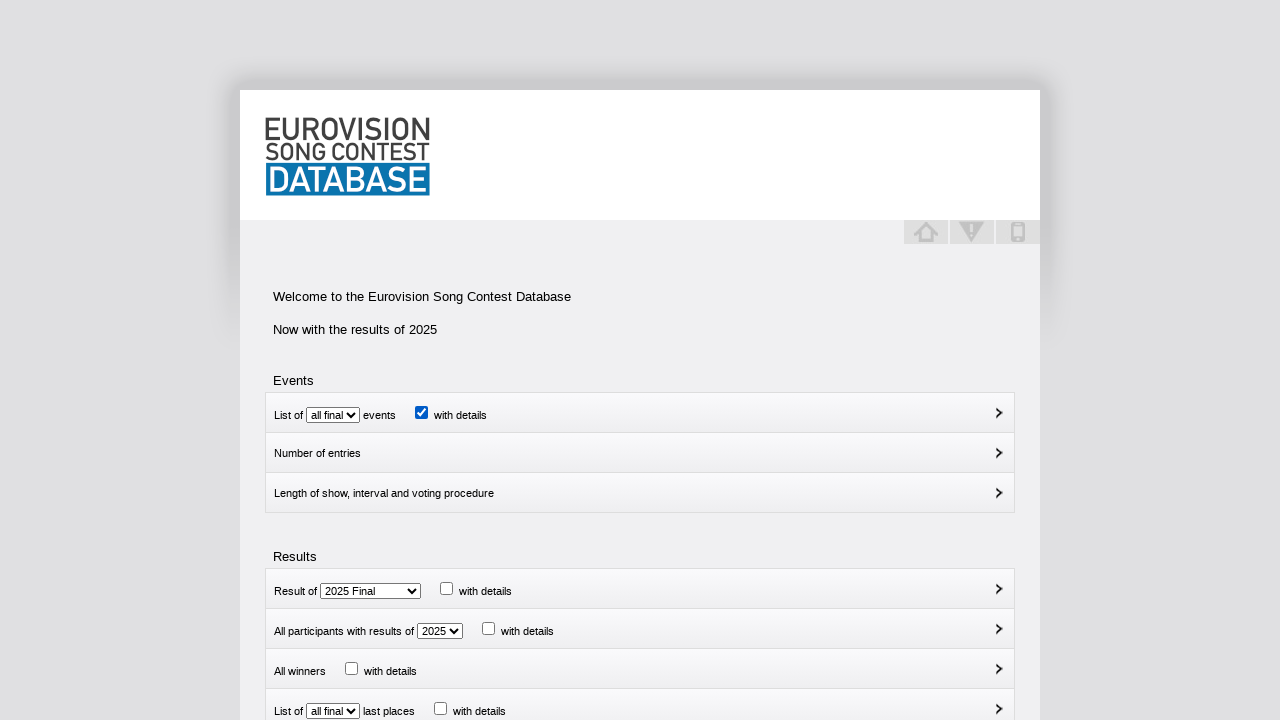

Clicked submit button
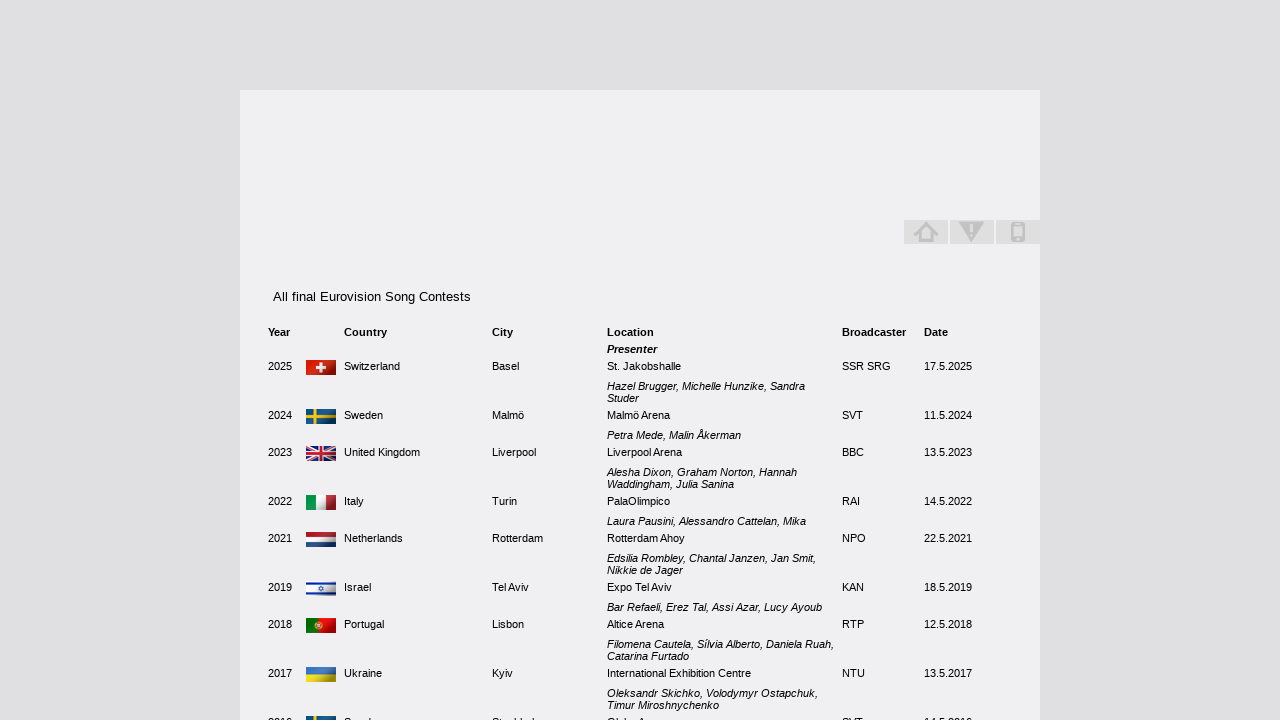

Page loaded completely
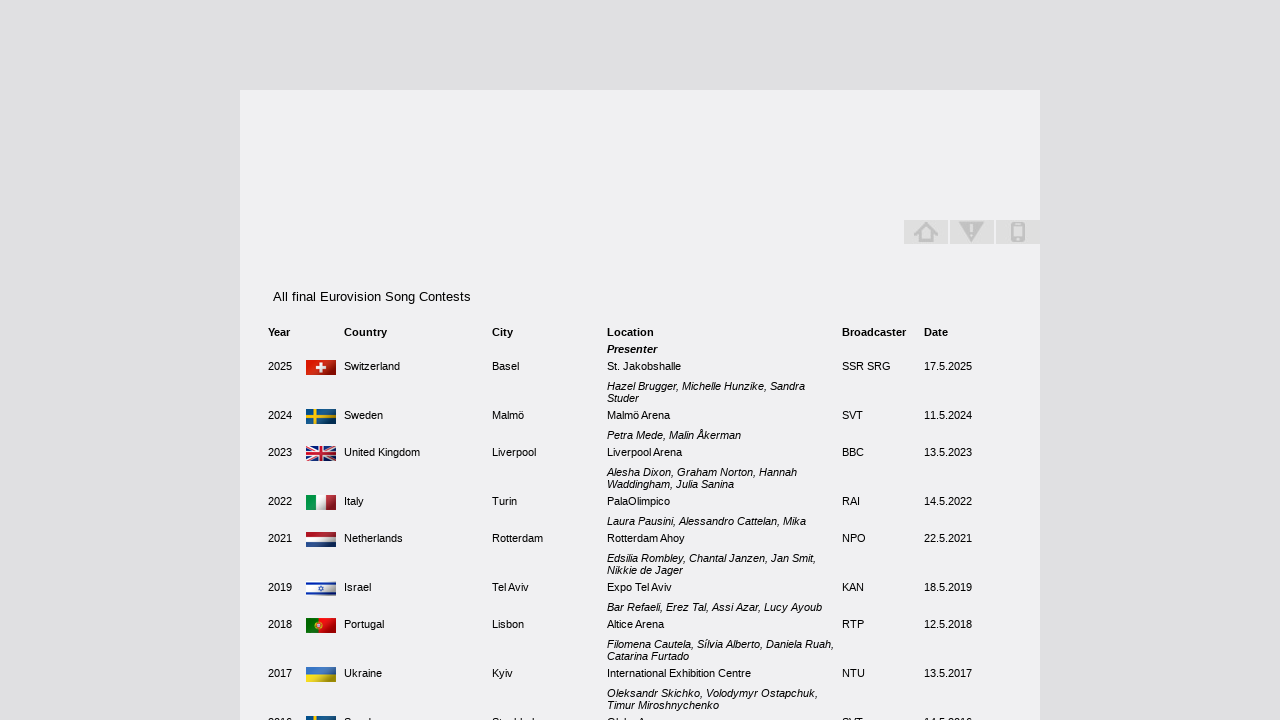

Eurovision contests table displayed with rows
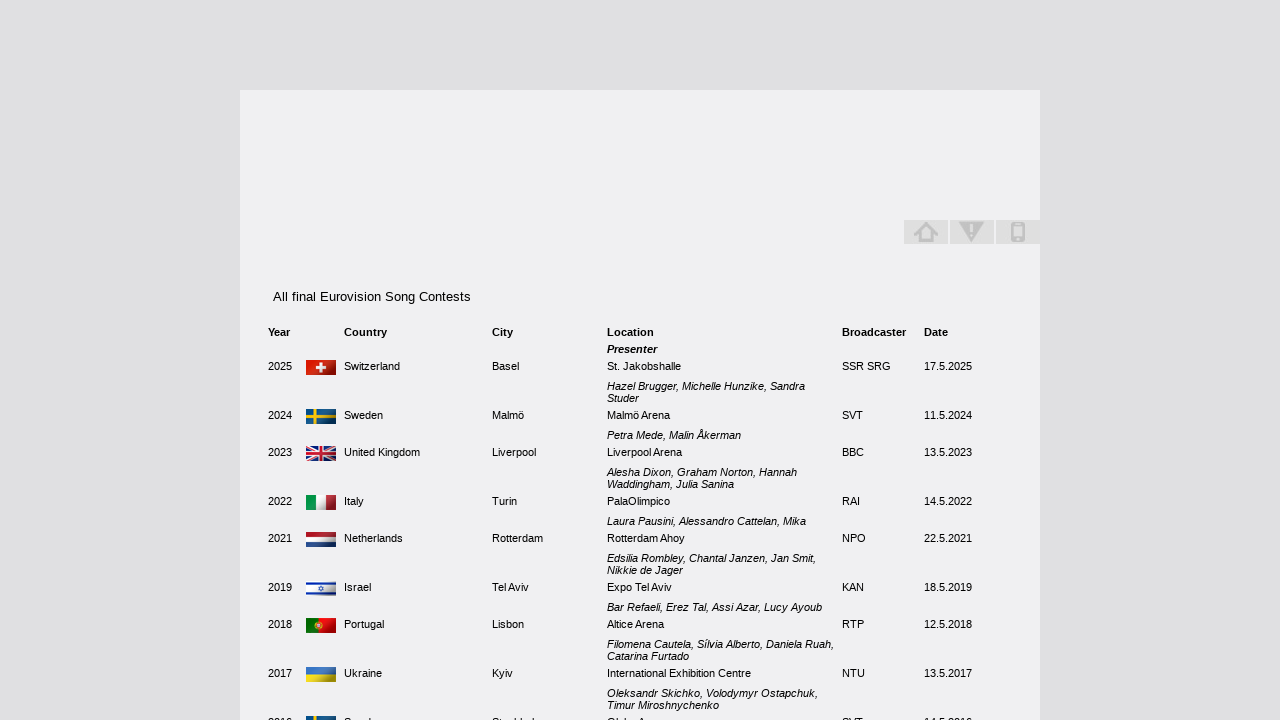

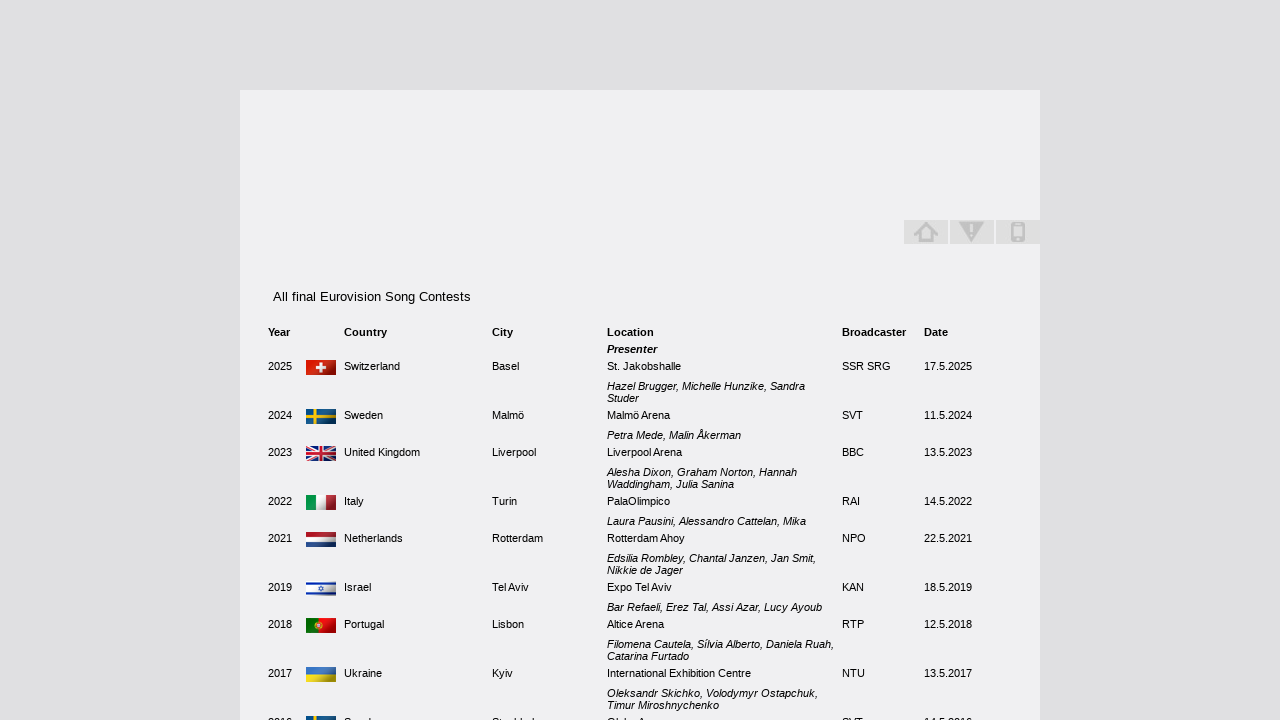